Opens Facebook link in new tab, switches back to main window and verifies the logo is still displayed

Starting URL: https://go.homesite.com

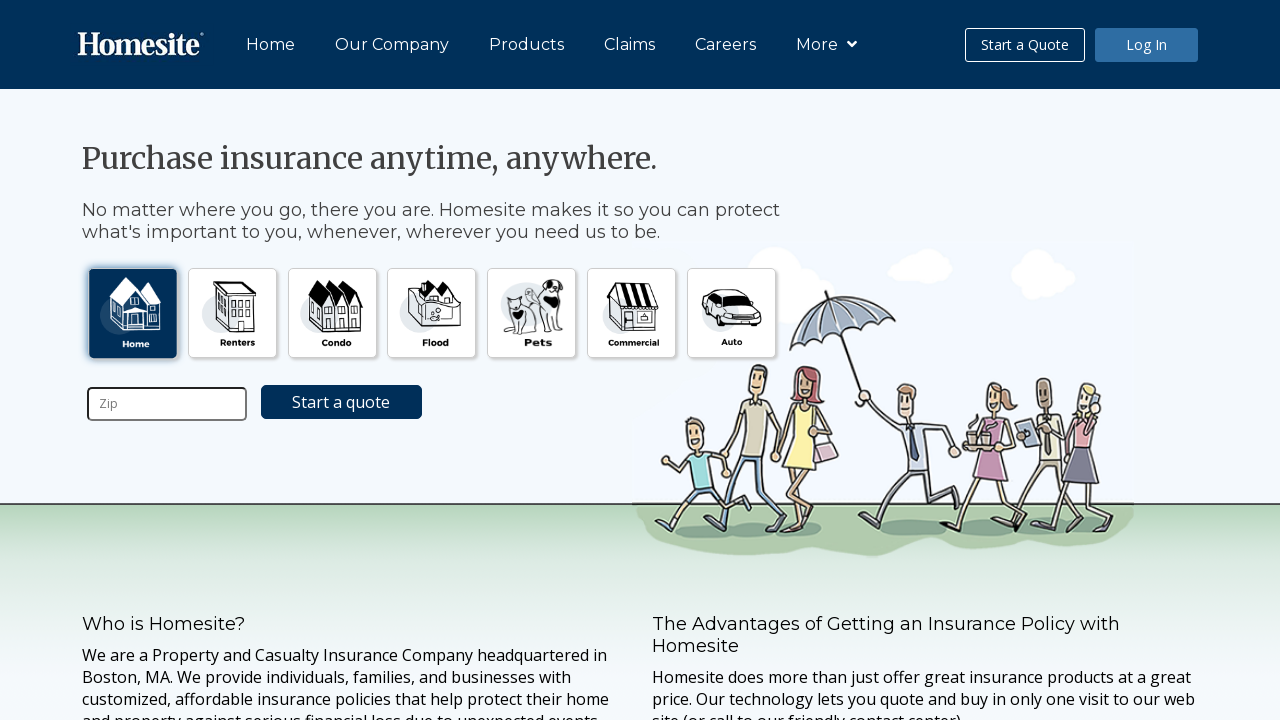

Clicked Facebook link to open in new tab at (136, 663) on a[href*='facebook'], .facebook, [aria-label*='Facebook']
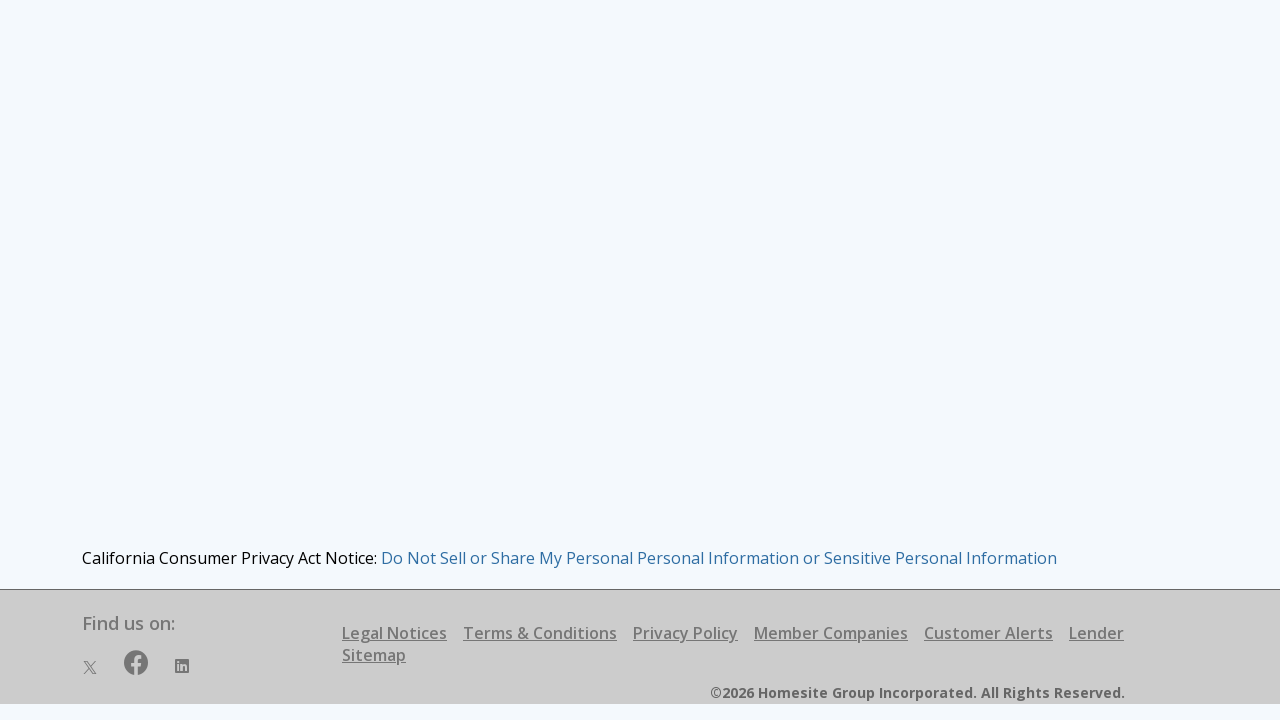

New tab opened with Facebook link
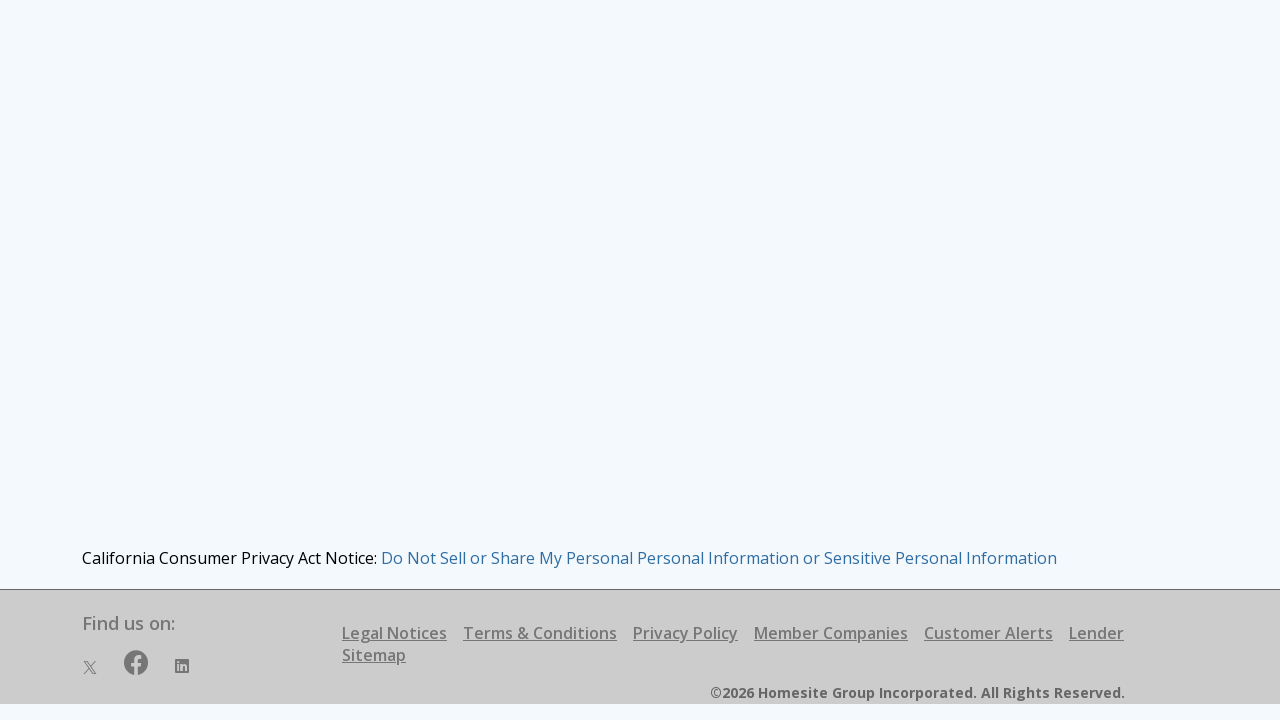

Closed the Facebook tab
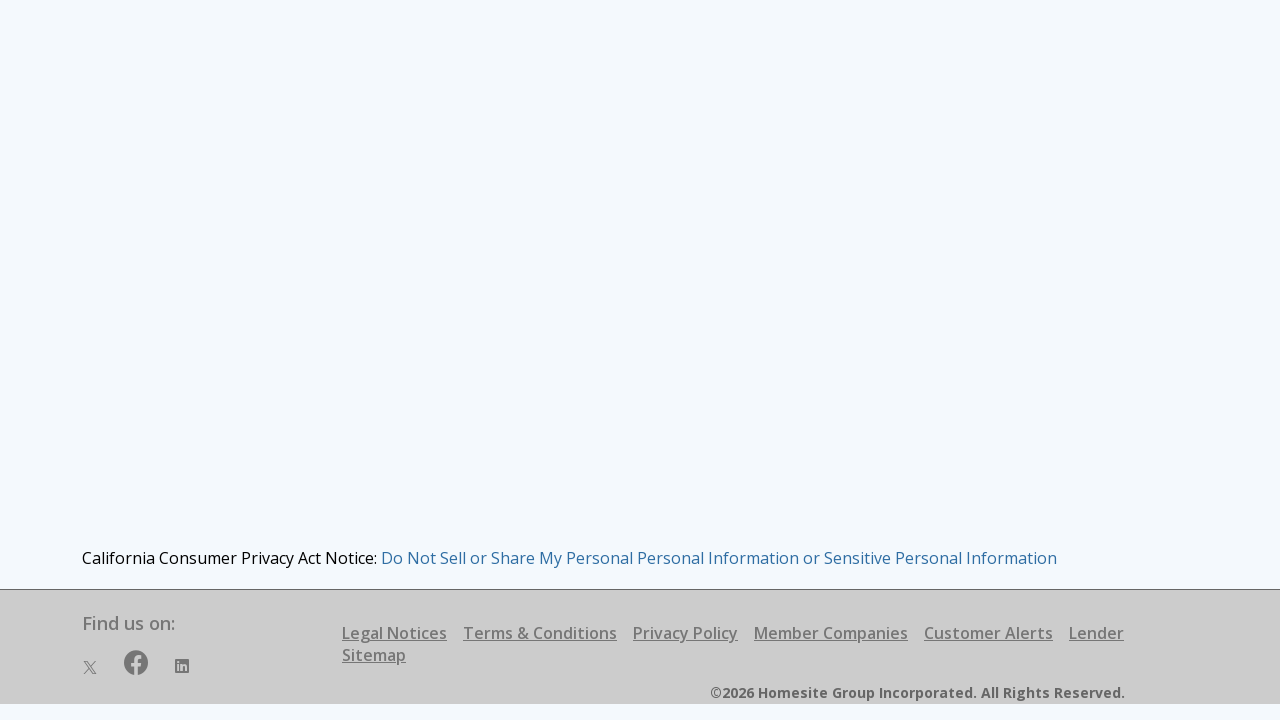

Verified Homesite logo is still visible on main page
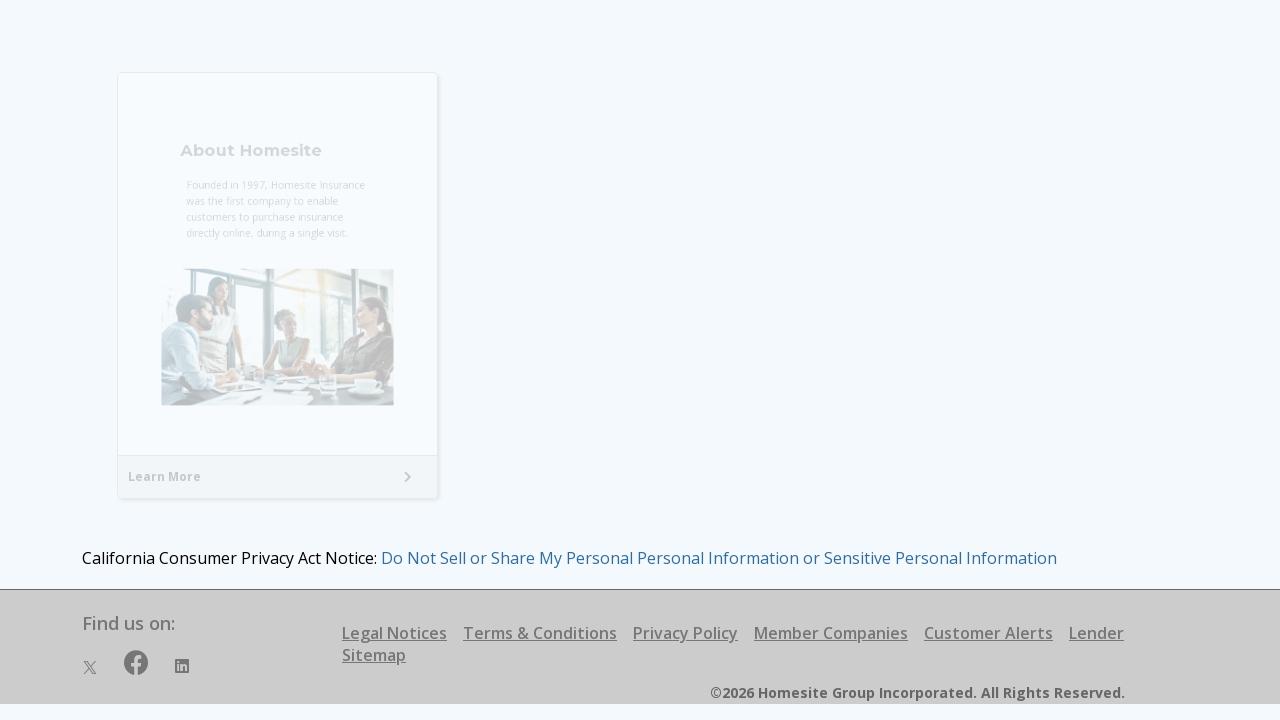

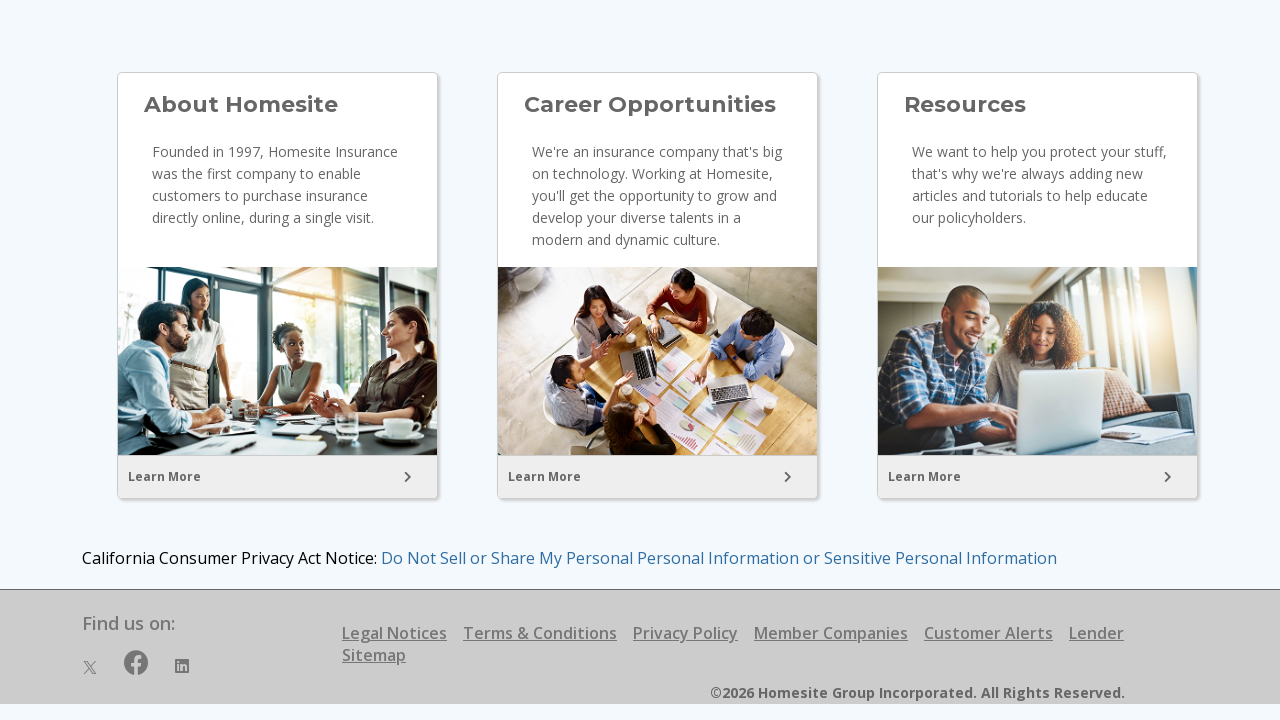